Tests the student registration form on demoqa.com by filling in personal details (first name, last name, email, mobile number, address), selecting gender, and submitting the form to verify successful submission.

Starting URL: https://demoqa.com/automation-practice-form

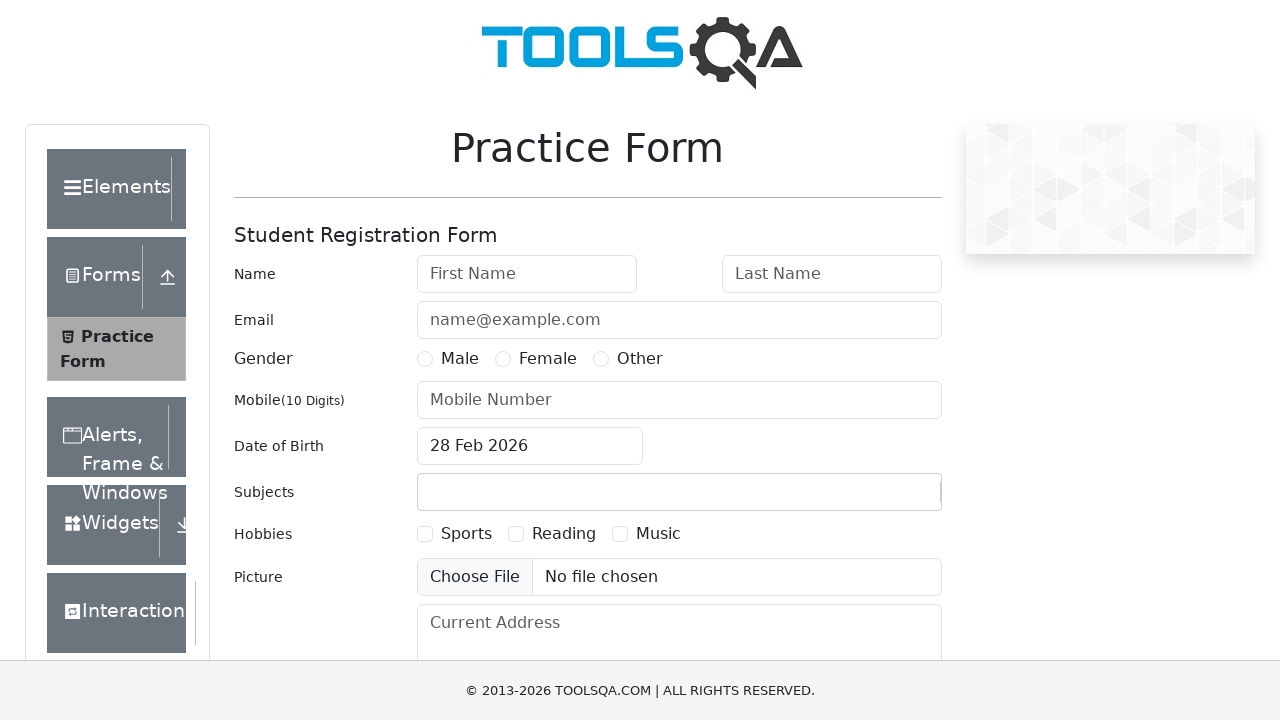

Filled first name field with 'Michael' on #firstName
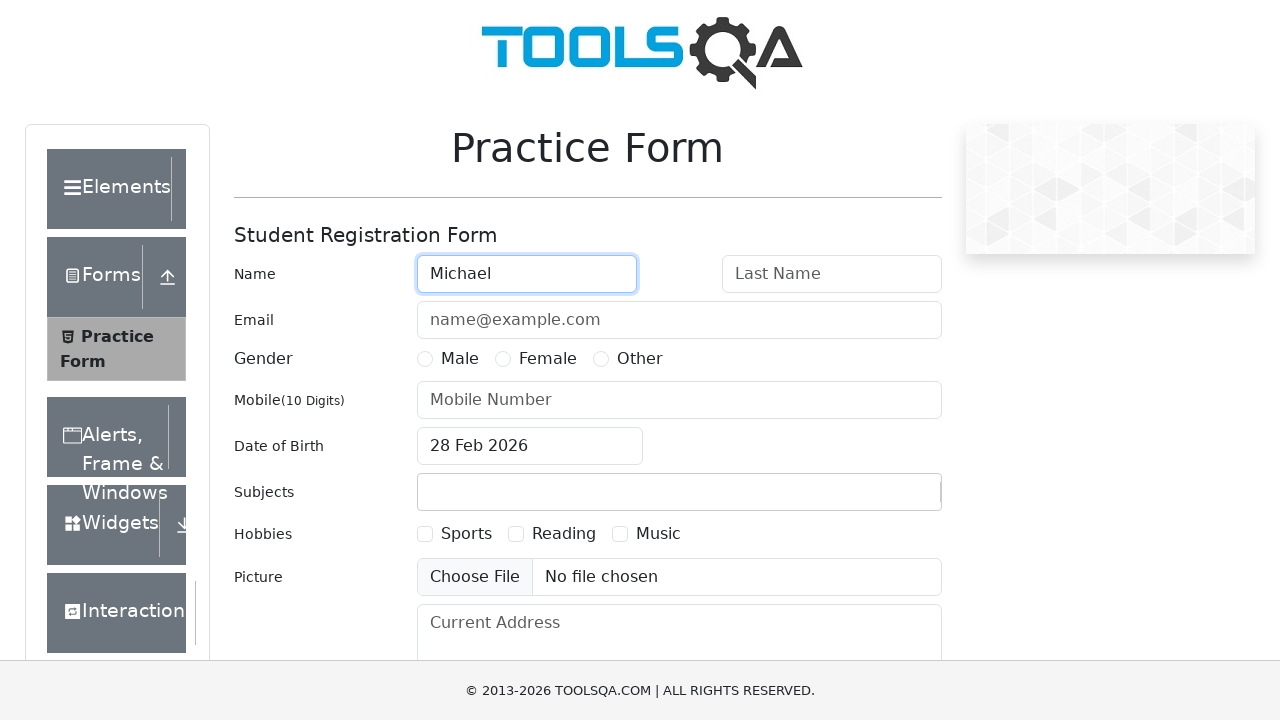

Filled last name field with 'Thompson' on #lastName
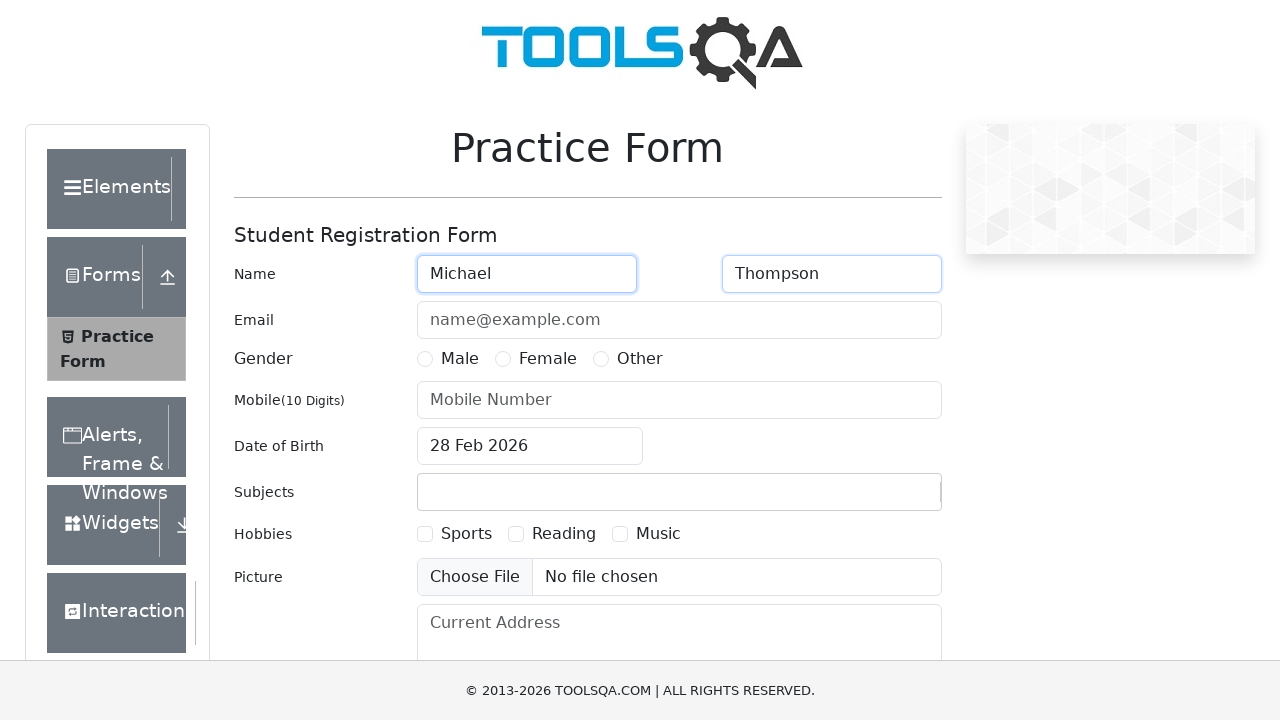

Filled email field with 'michael.thompson@example.com' on #userEmail
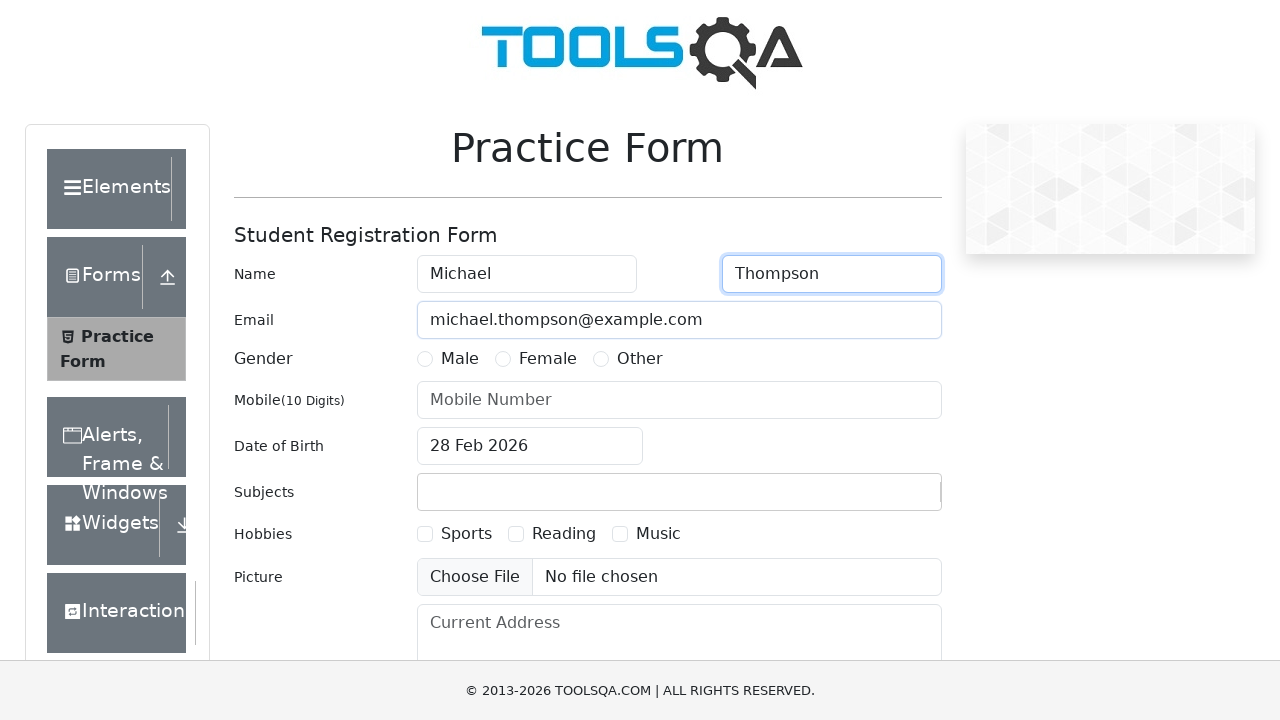

Selected Male gender option at (460, 359) on label[for='gender-radio-1']
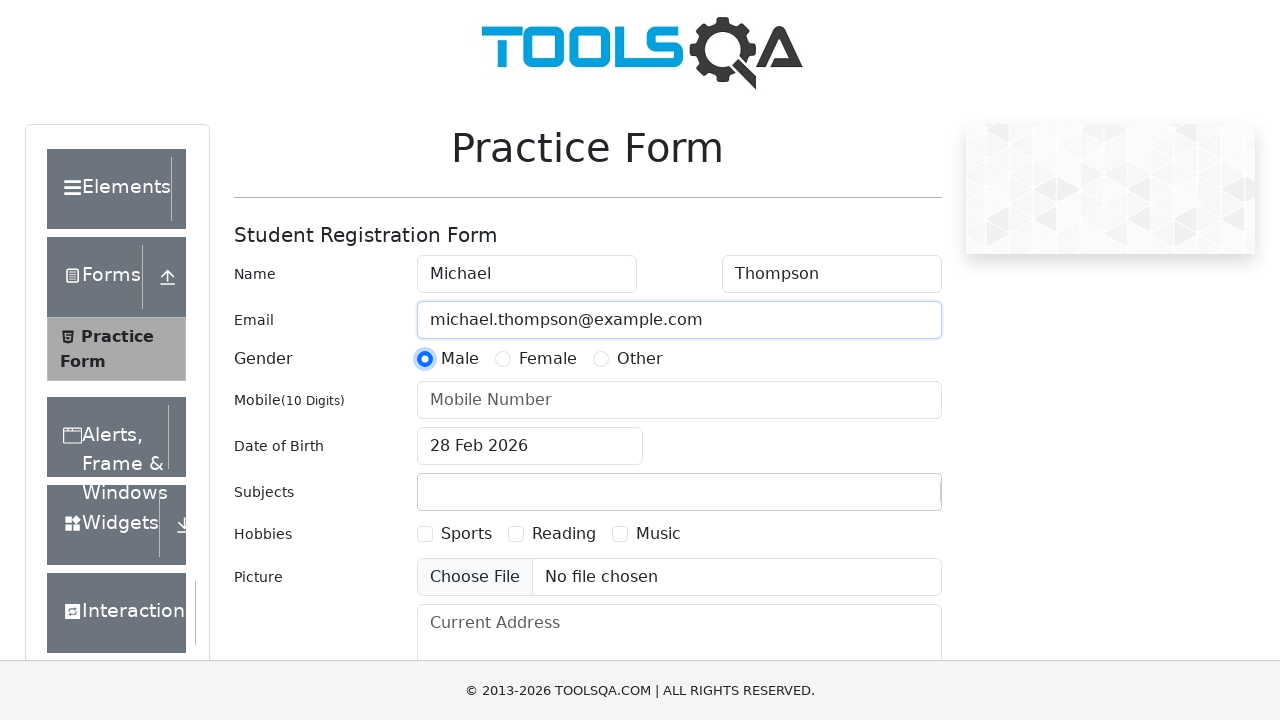

Filled mobile number field with '8529637410' on #userNumber
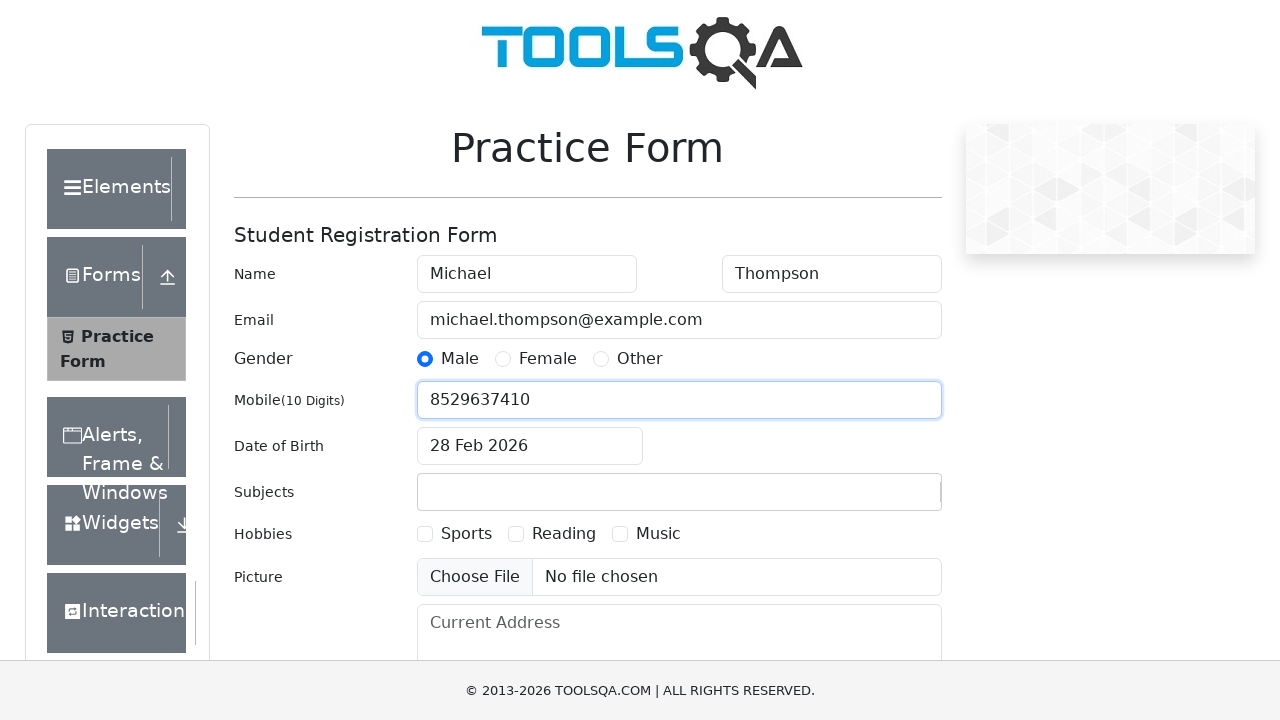

Filled current address field with '456 Oak Avenue, Boston, MA 02101' on #currentAddress
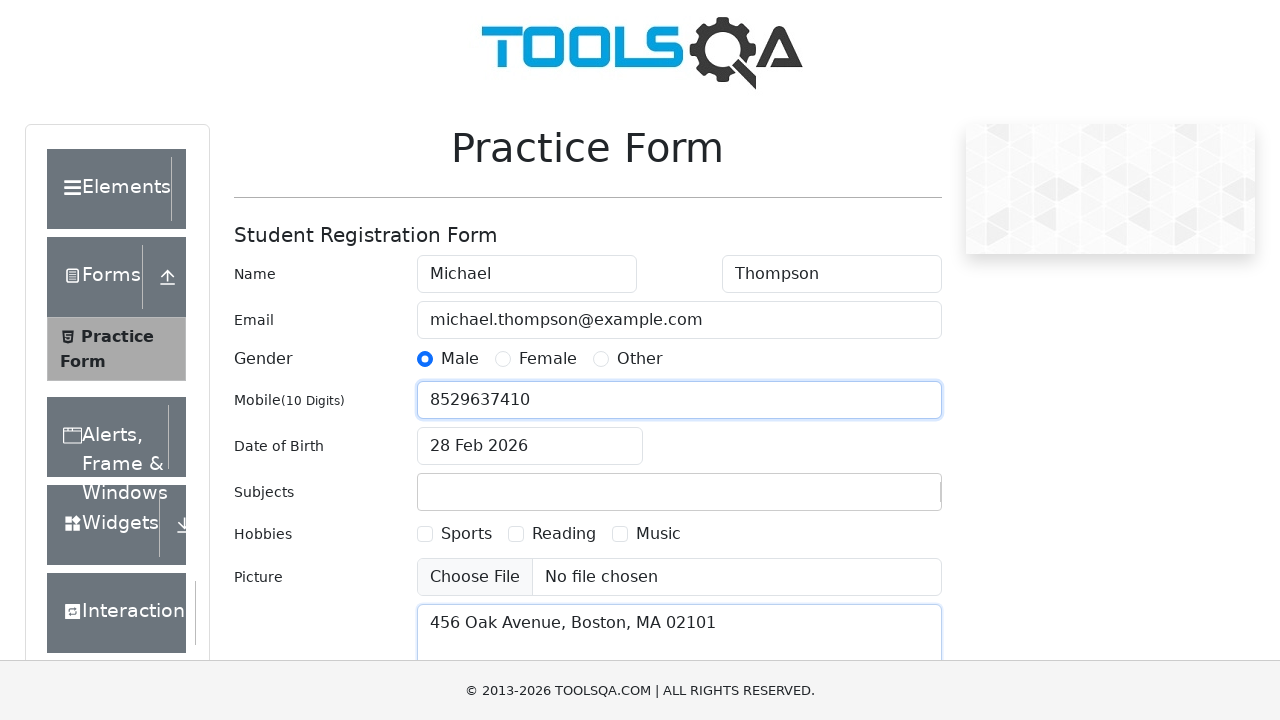

Scrolled to submit button
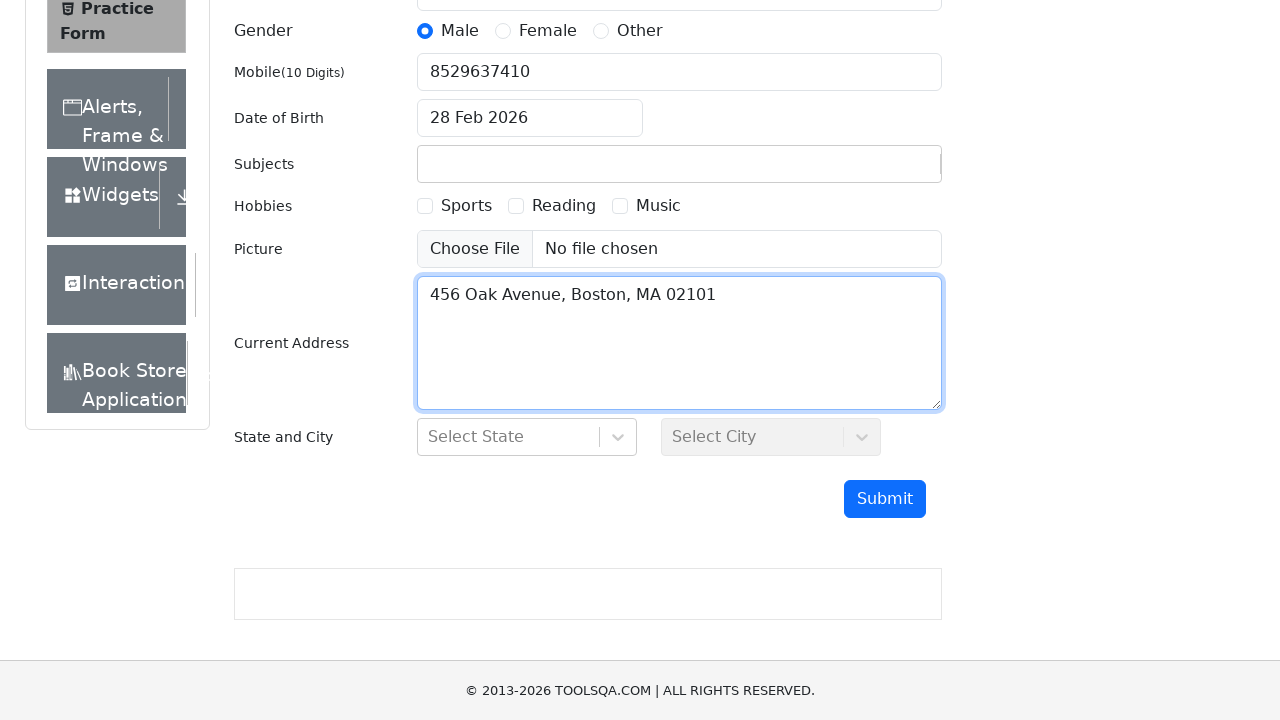

Clicked submit button to submit the form at (885, 499) on #submit
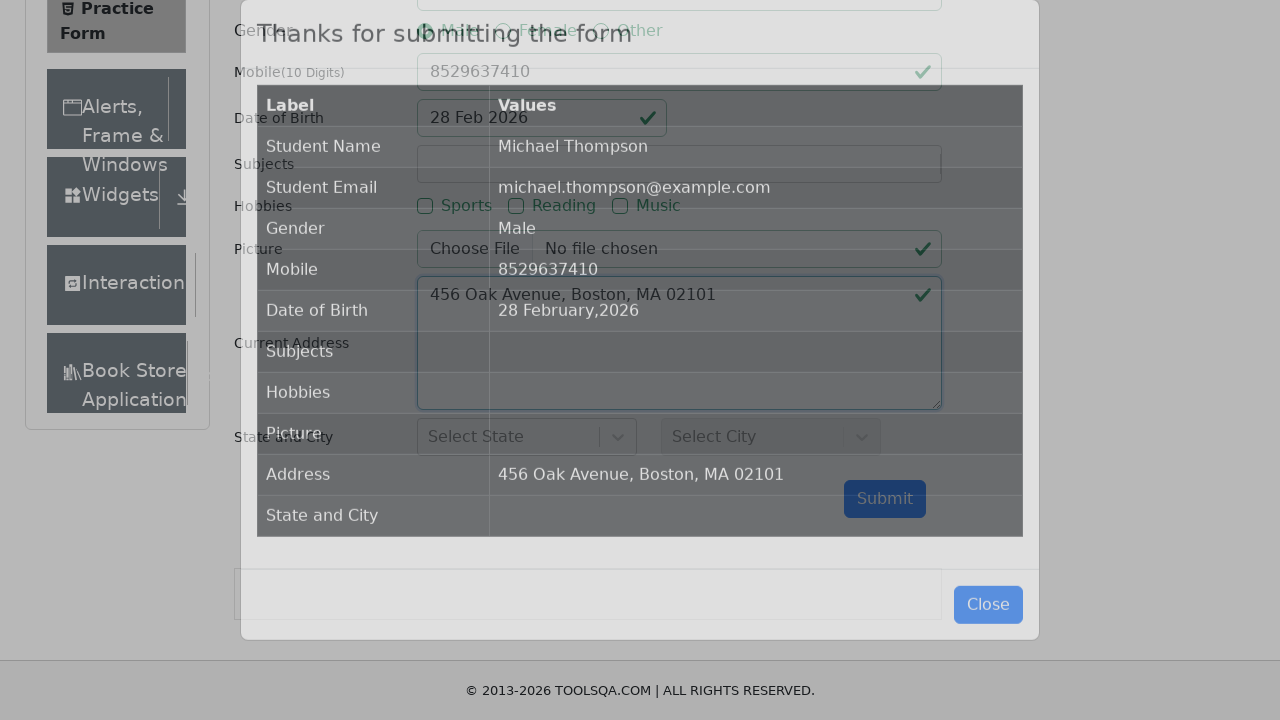

Confirmation modal appeared with success message
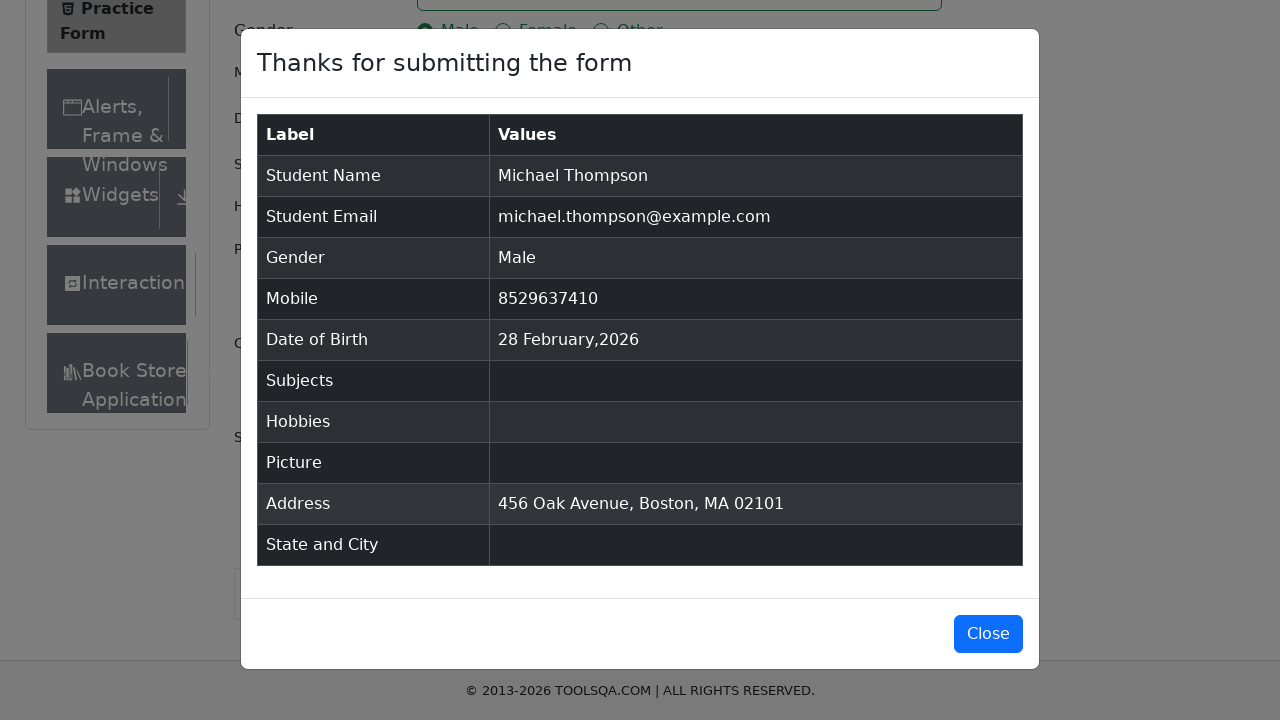

Closed the confirmation modal at (988, 634) on #closeLargeModal
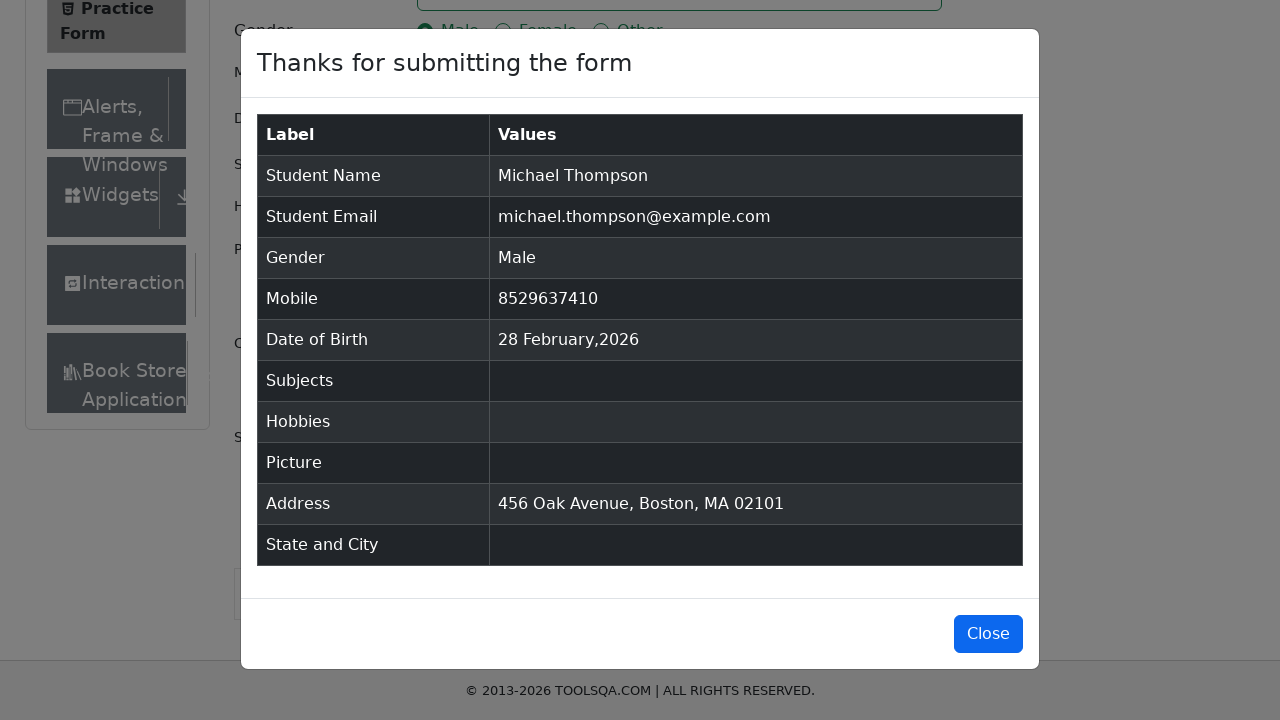

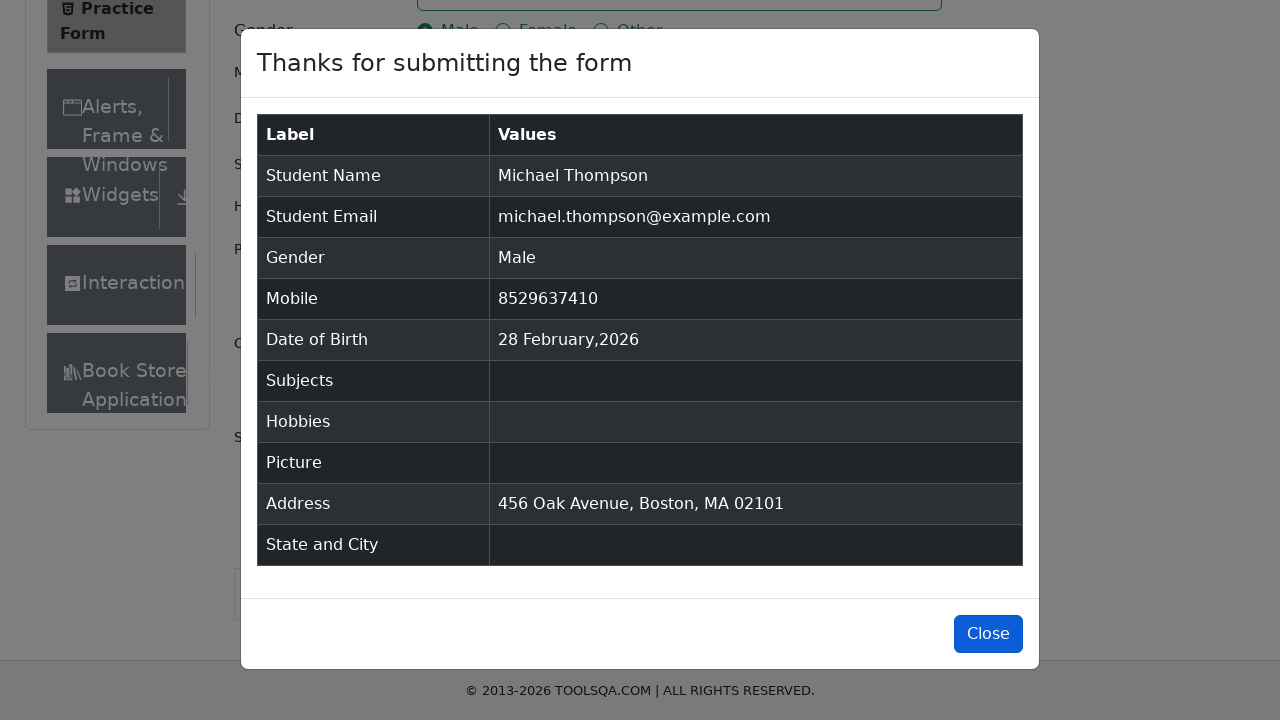